Tests that a todo item is removed when edited to an empty string.

Starting URL: https://demo.playwright.dev/todomvc

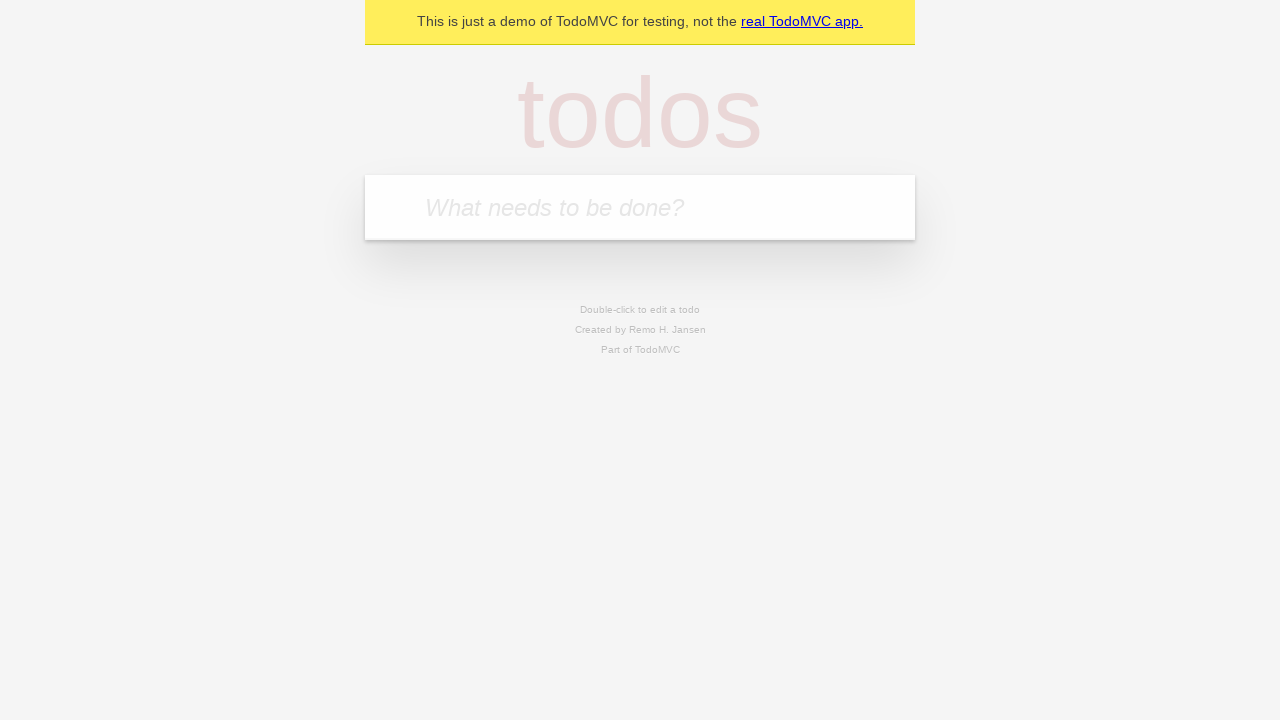

Filled new todo input with 'buy some cheese' on .new-todo
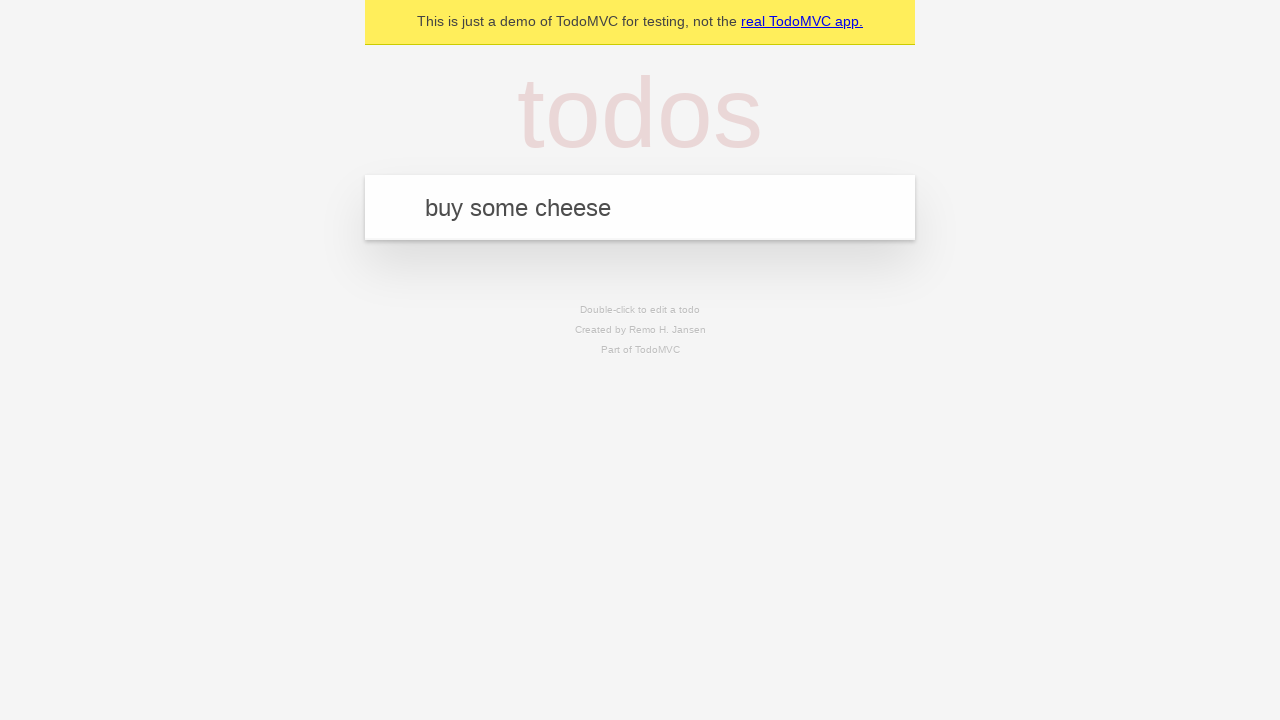

Pressed Enter to add first todo item on .new-todo
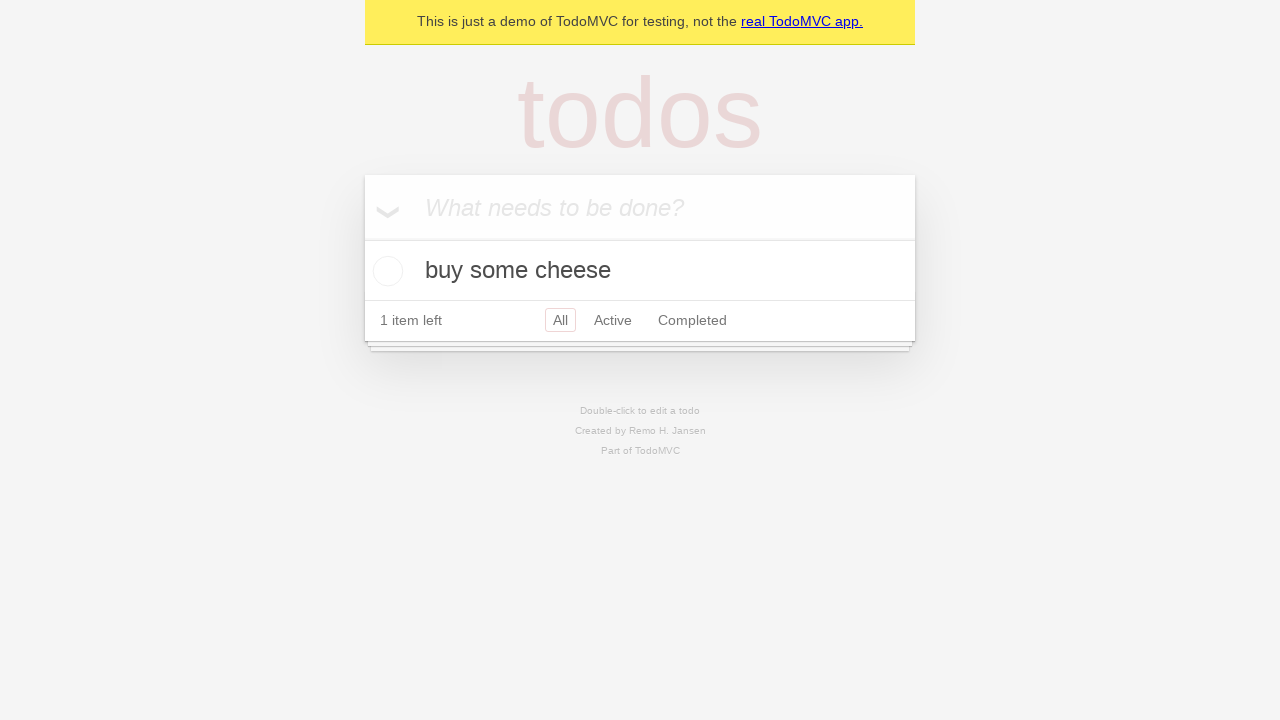

Filled new todo input with 'feed the cat' on .new-todo
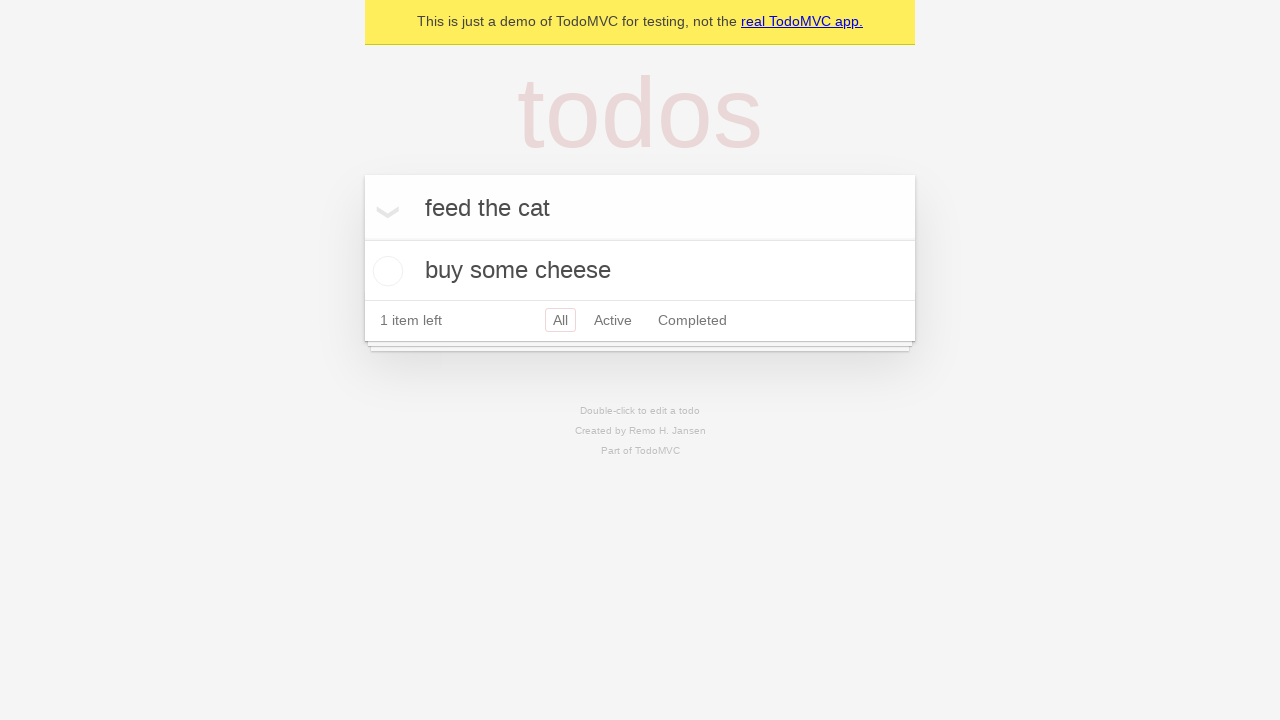

Pressed Enter to add second todo item on .new-todo
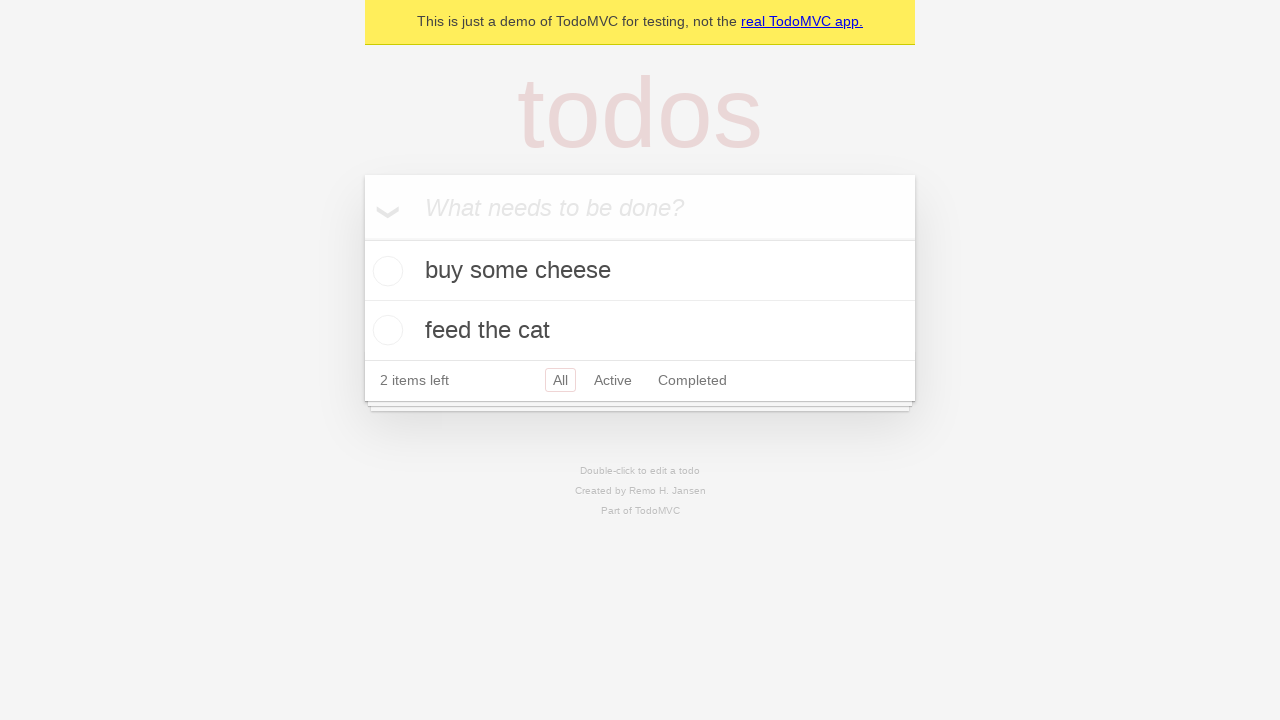

Filled new todo input with 'book a doctors appointment' on .new-todo
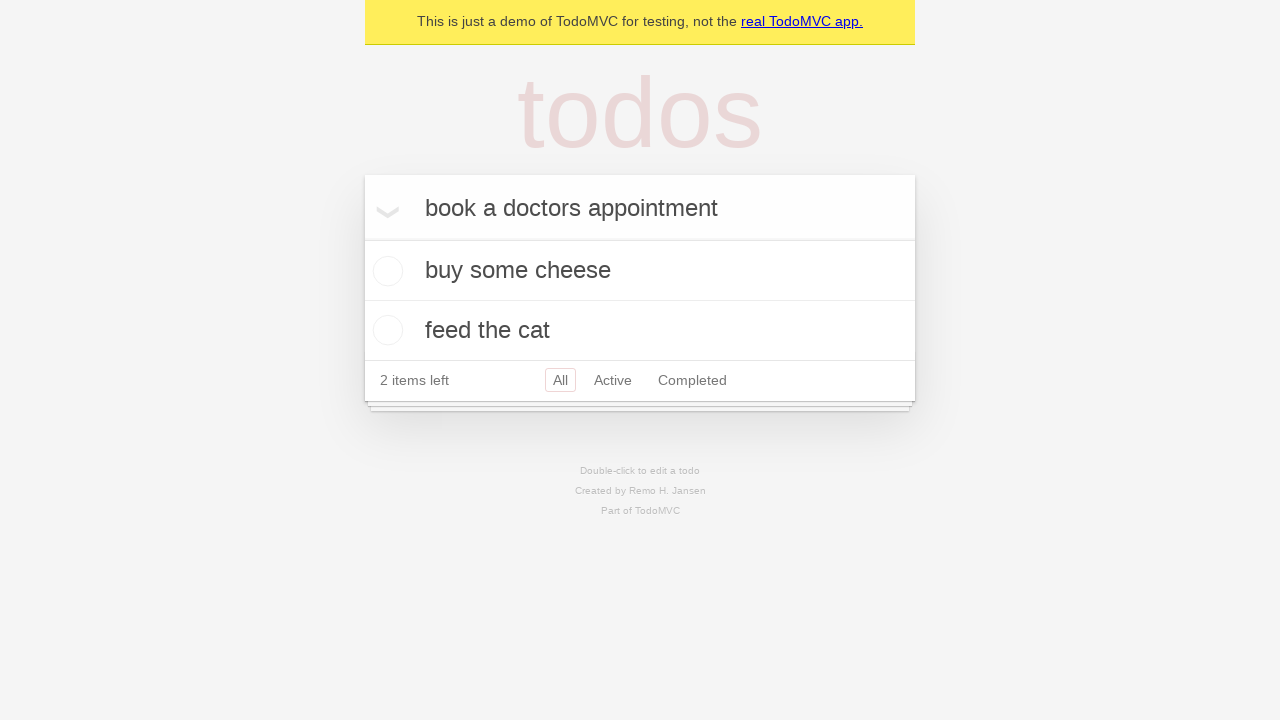

Pressed Enter to add third todo item on .new-todo
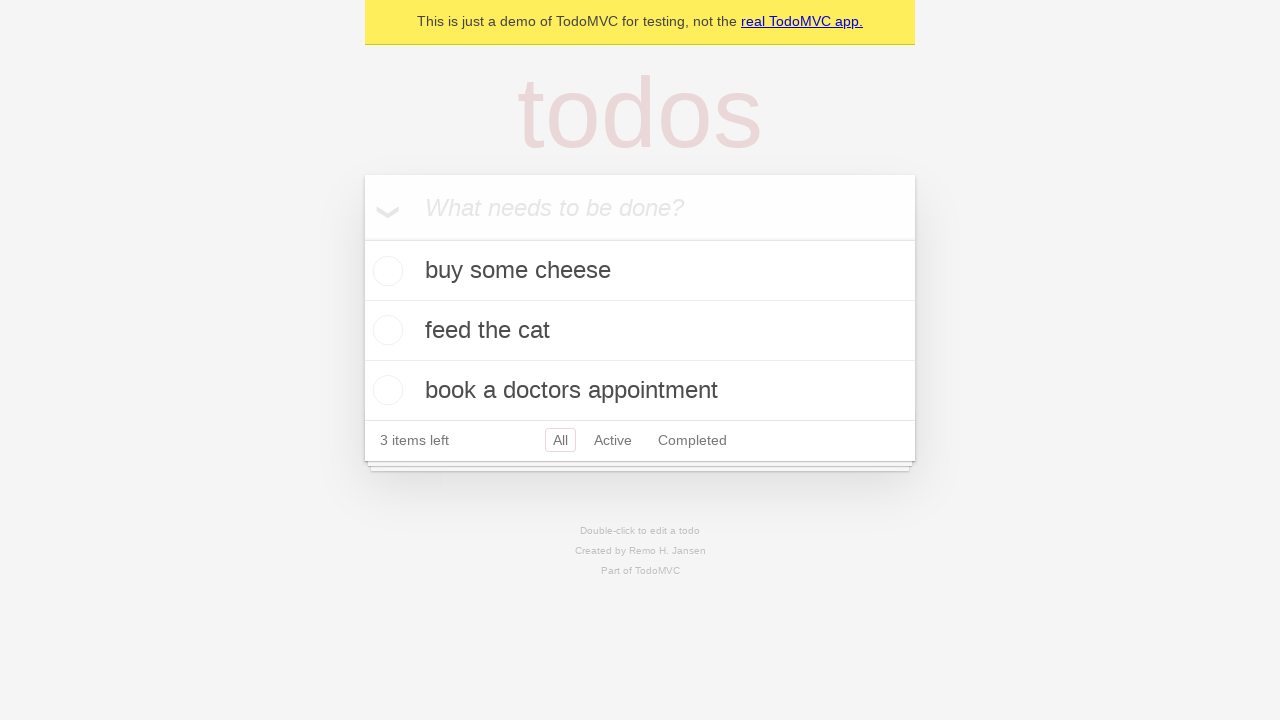

All three todo items loaded in the list
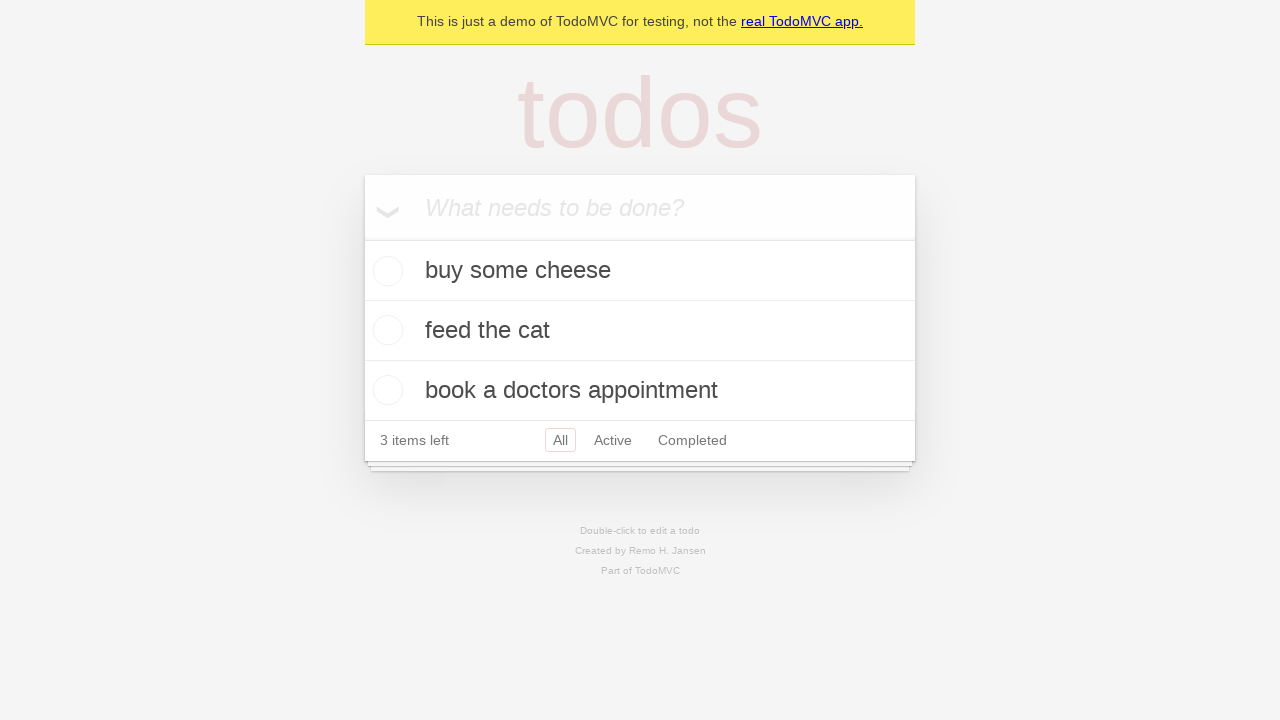

Double-clicked second todo item to enter edit mode at (640, 331) on .todo-list li >> nth=1
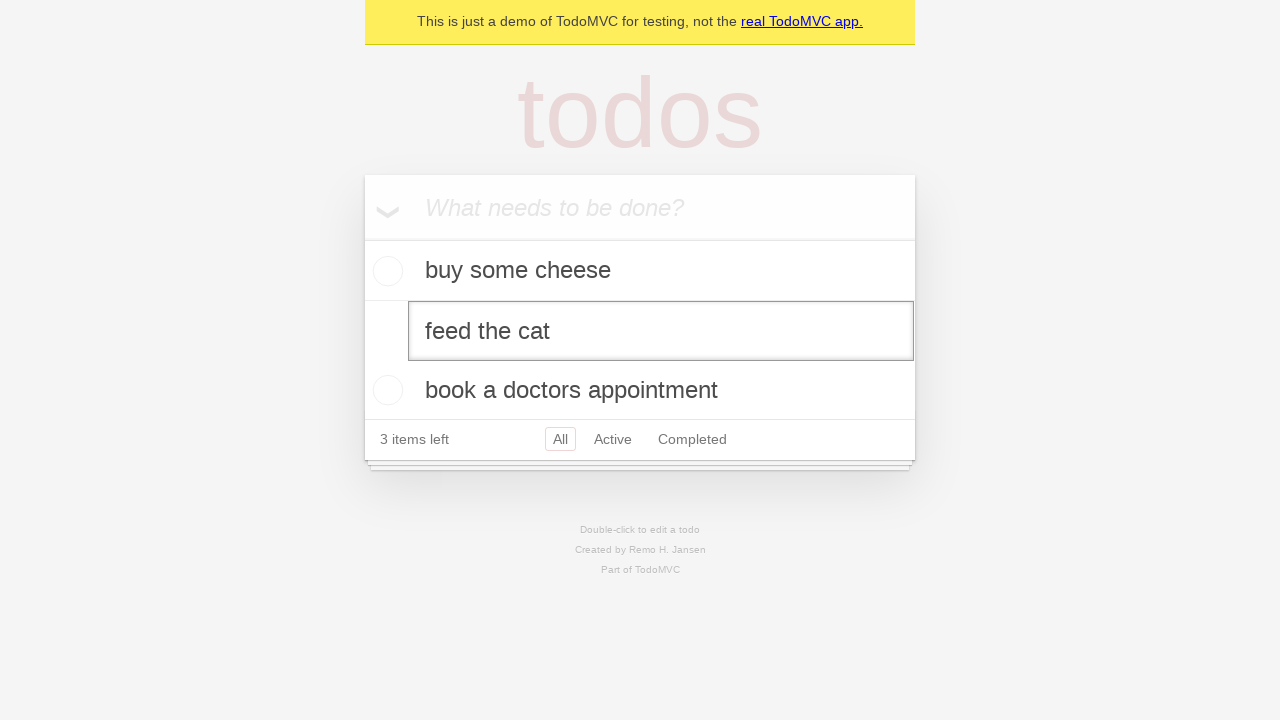

Cleared the edit field to empty string on .todo-list li >> nth=1 >> .edit
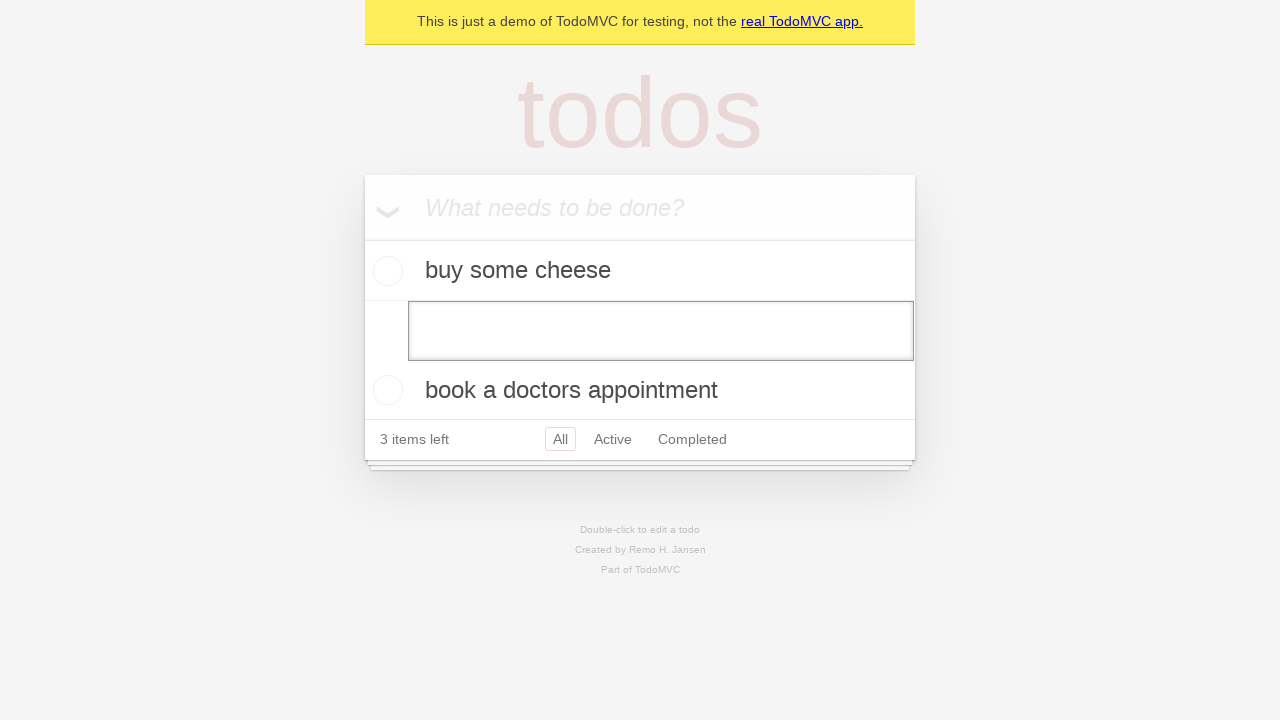

Pressed Enter to submit empty todo, removing the item on .todo-list li >> nth=1 >> .edit
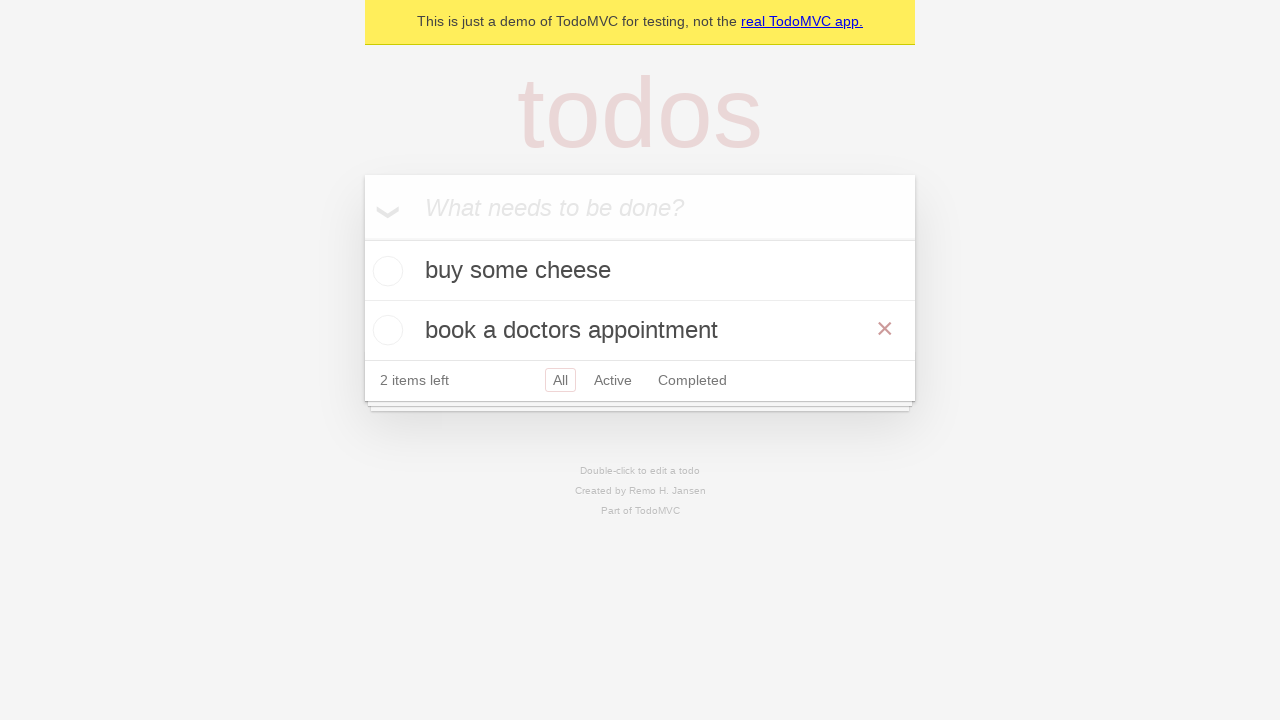

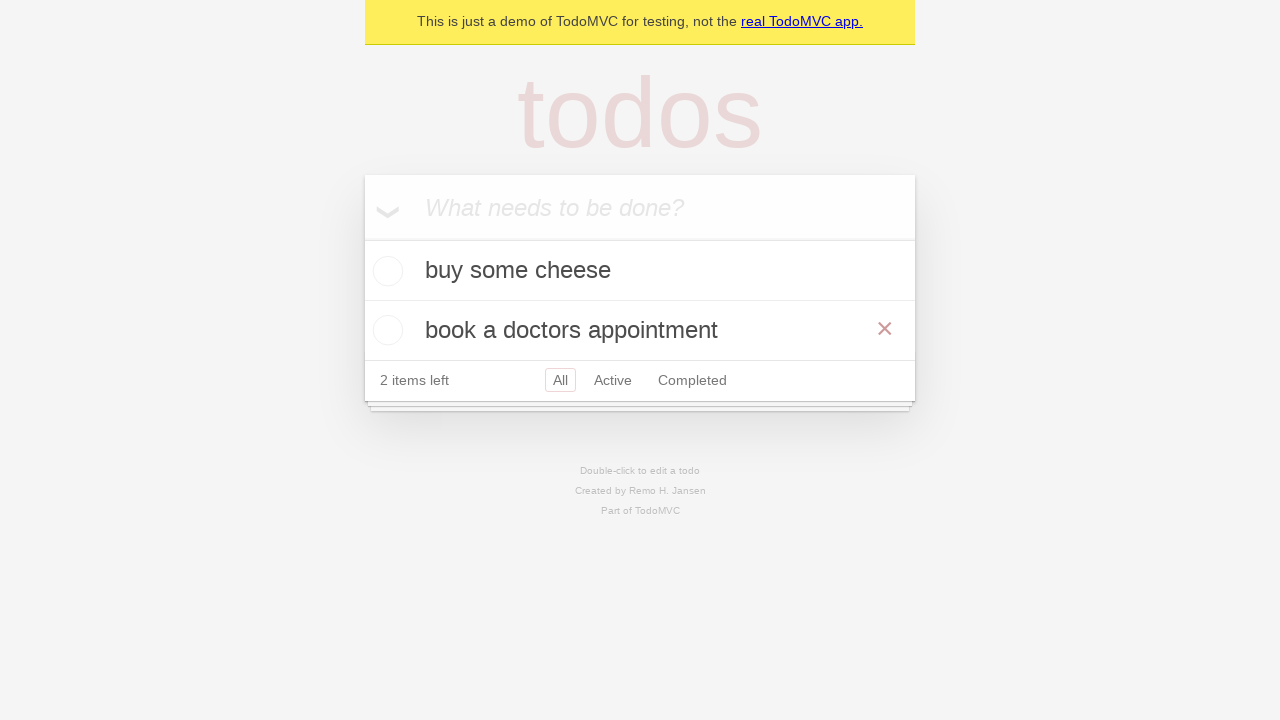